Tests the Contact button in the menu bar by hovering over it and clicking to verify navigation to the contact page

Starting URL: https://ancabota09.wixsite.com/intern

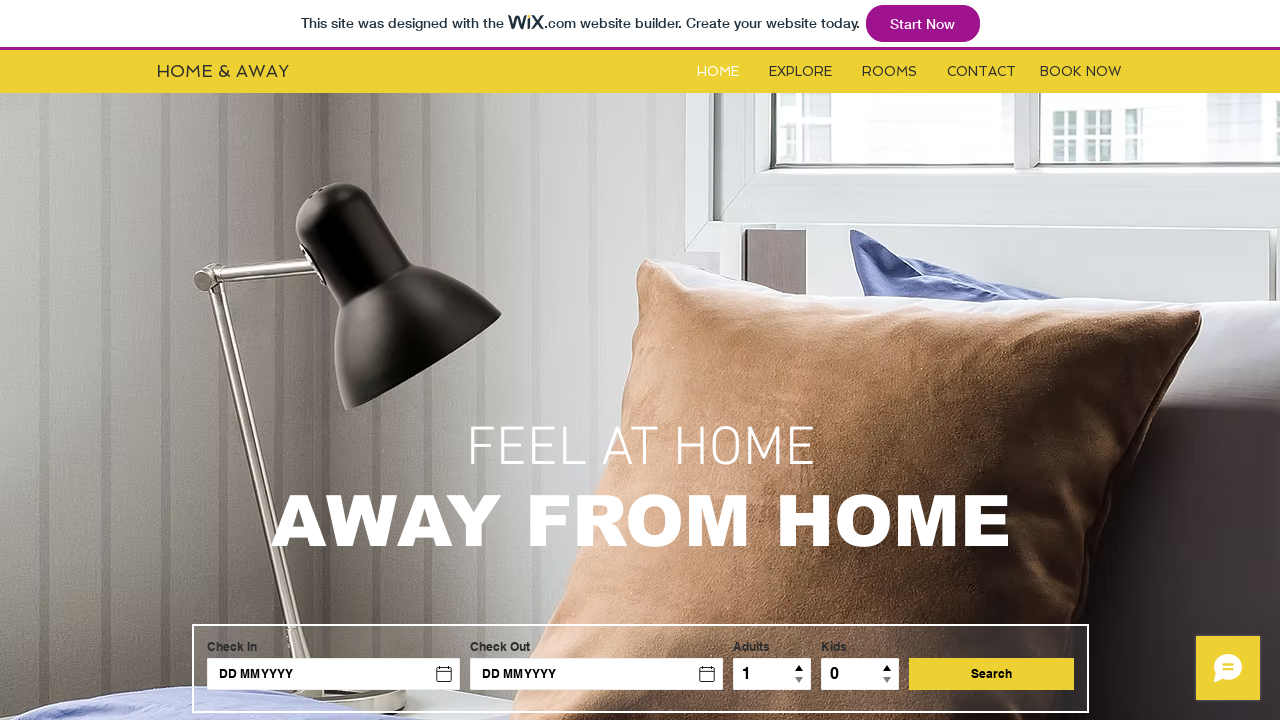

Located Contact link element in menu bar
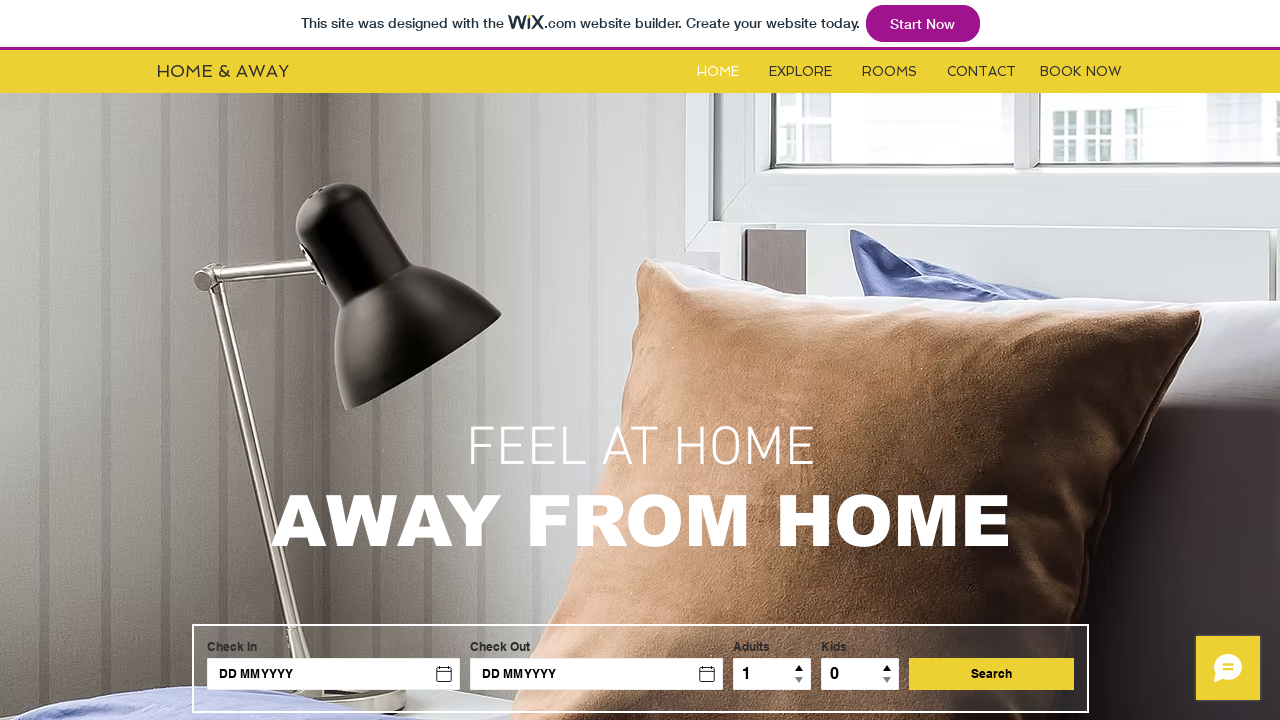

Hovered over Contact link at (982, 72) on #i6kl732v3
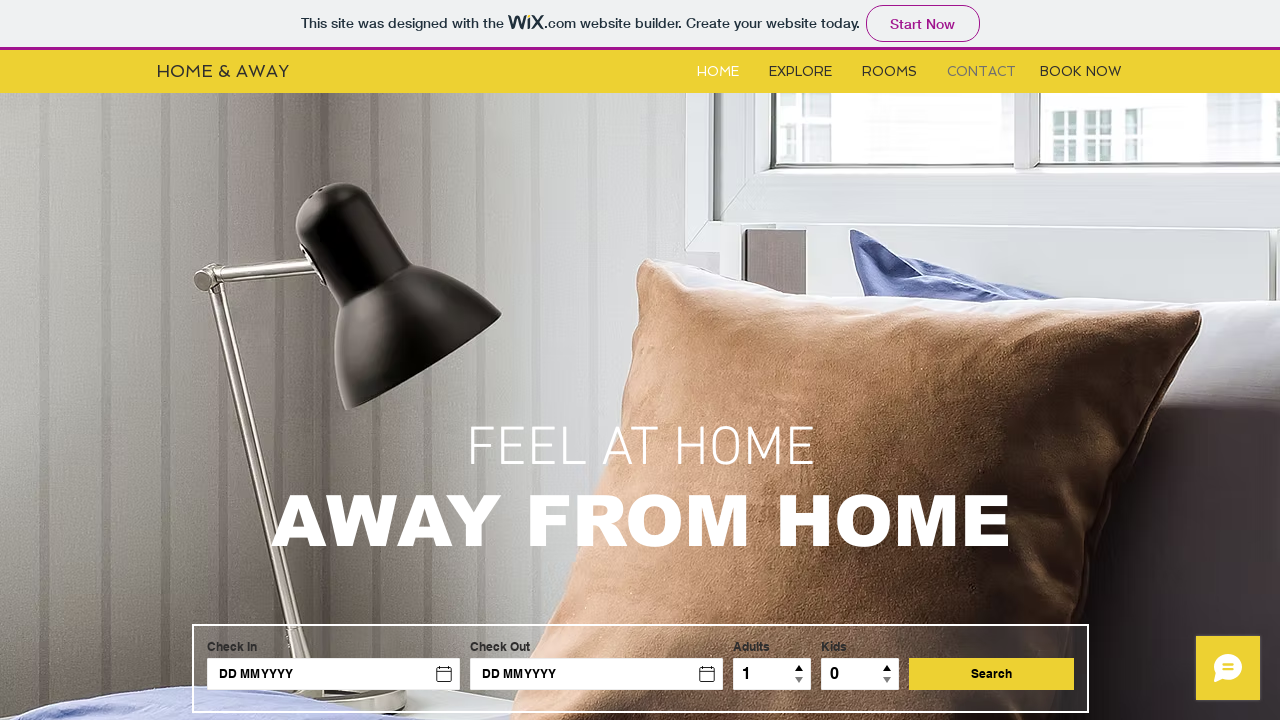

Waited 2 seconds for hover effect to display
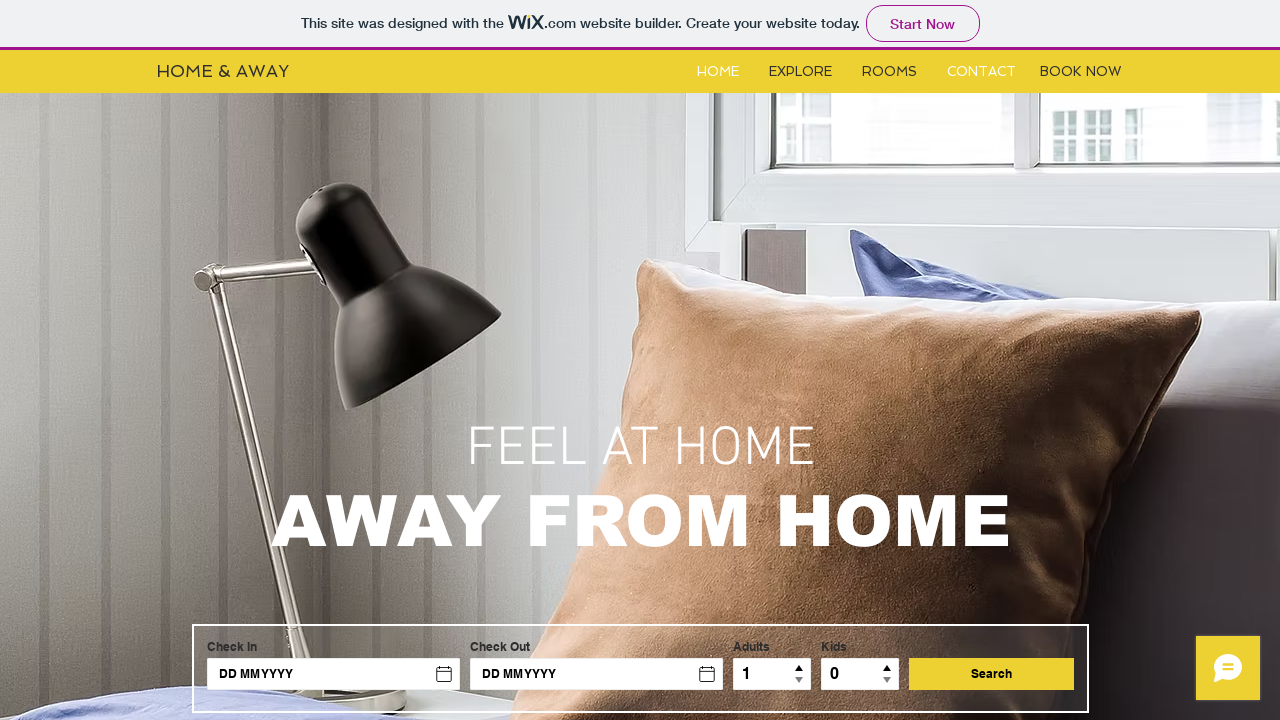

Clicked Contact link in menu bar at (982, 72) on #i6kl732v3
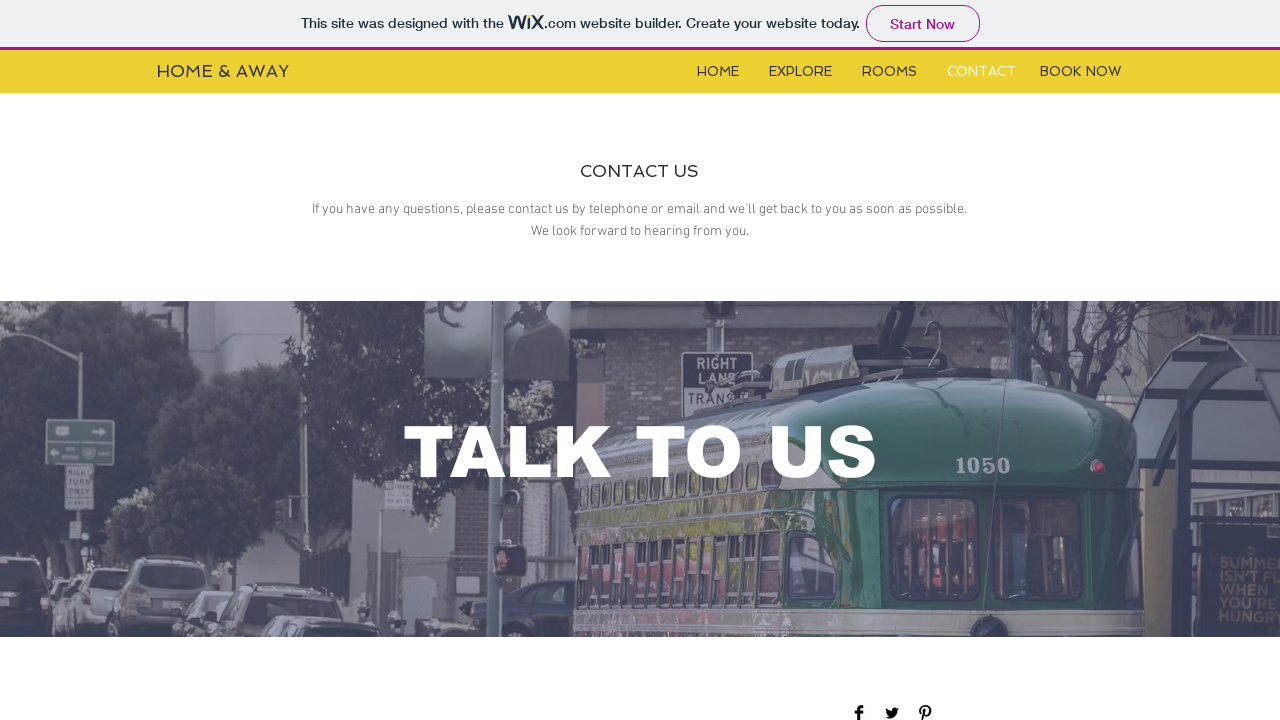

Successfully navigated to contact page
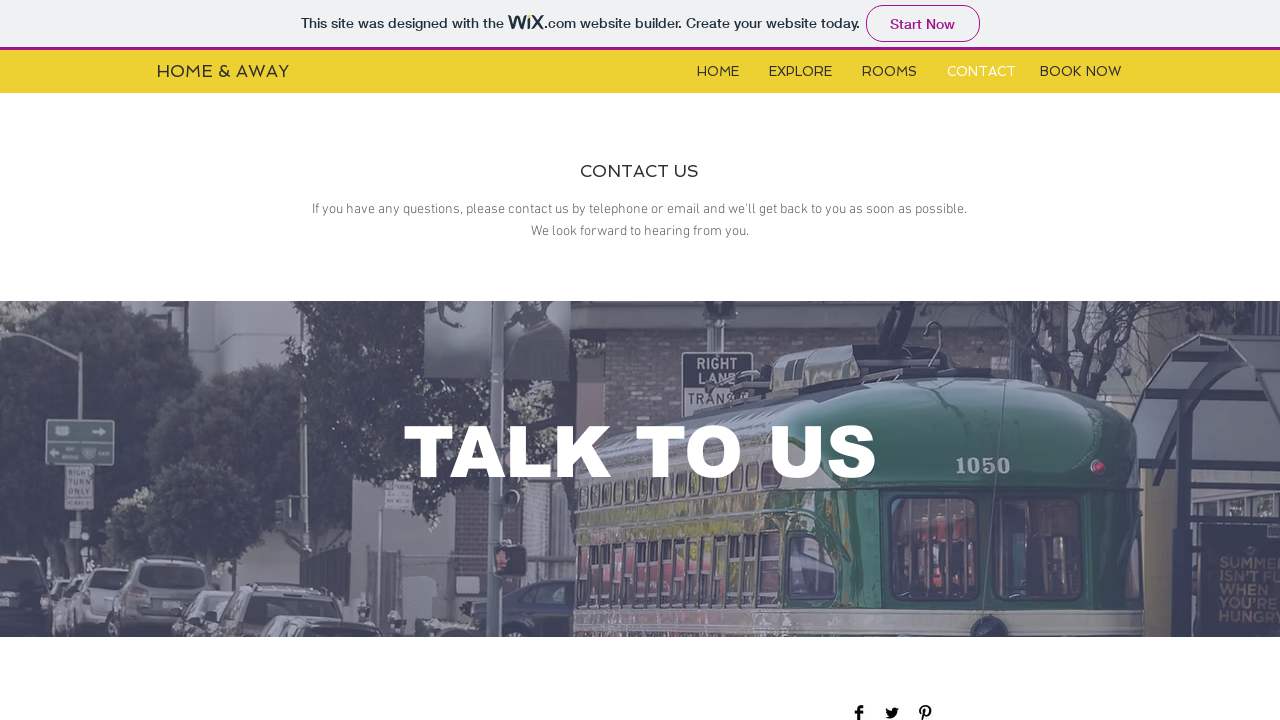

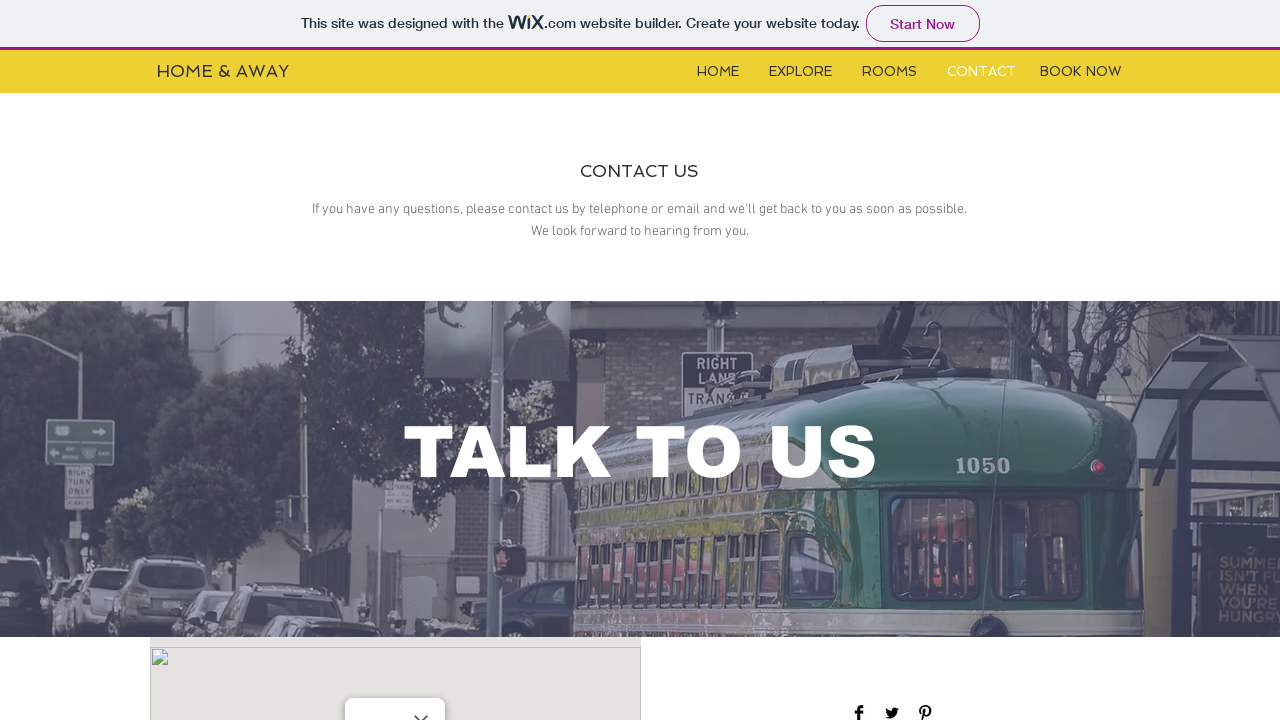